Navigates to automationbykrishna.com, clicks the Demo link, and verifies that a table with employee data loads on the page

Starting URL: http://automationbykrishna.com

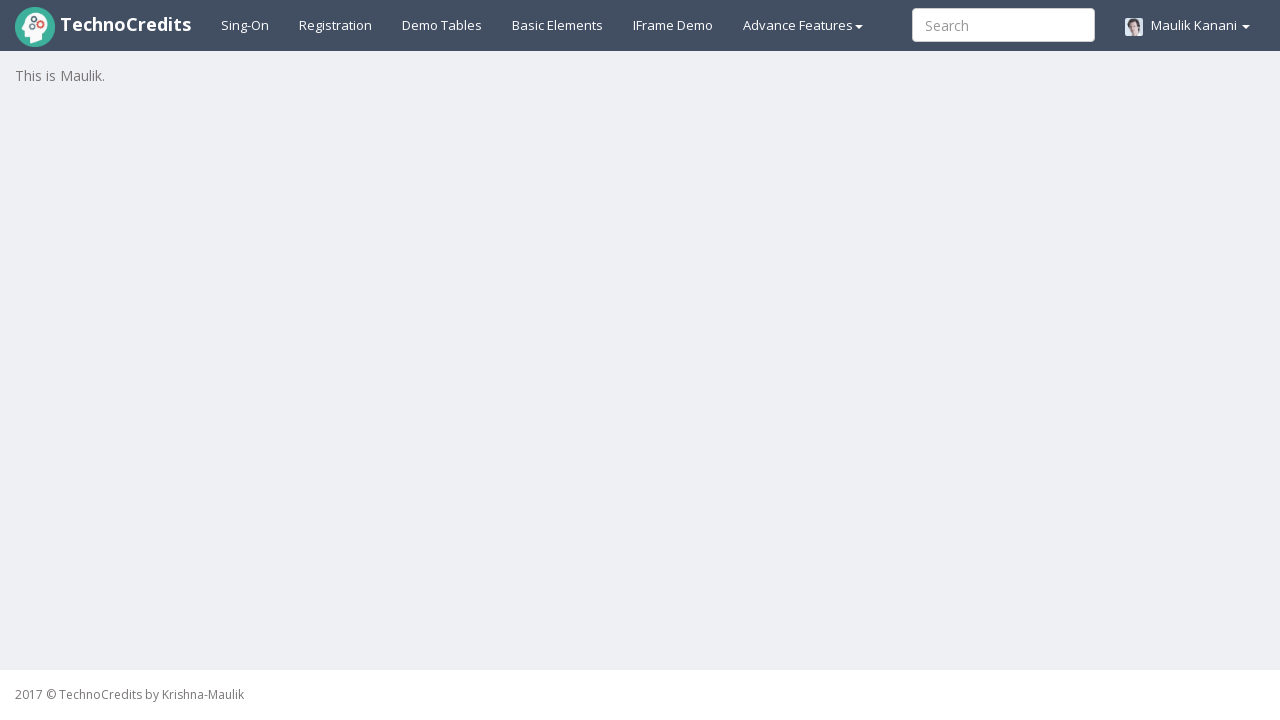

Navigated to automationbykrishna.com
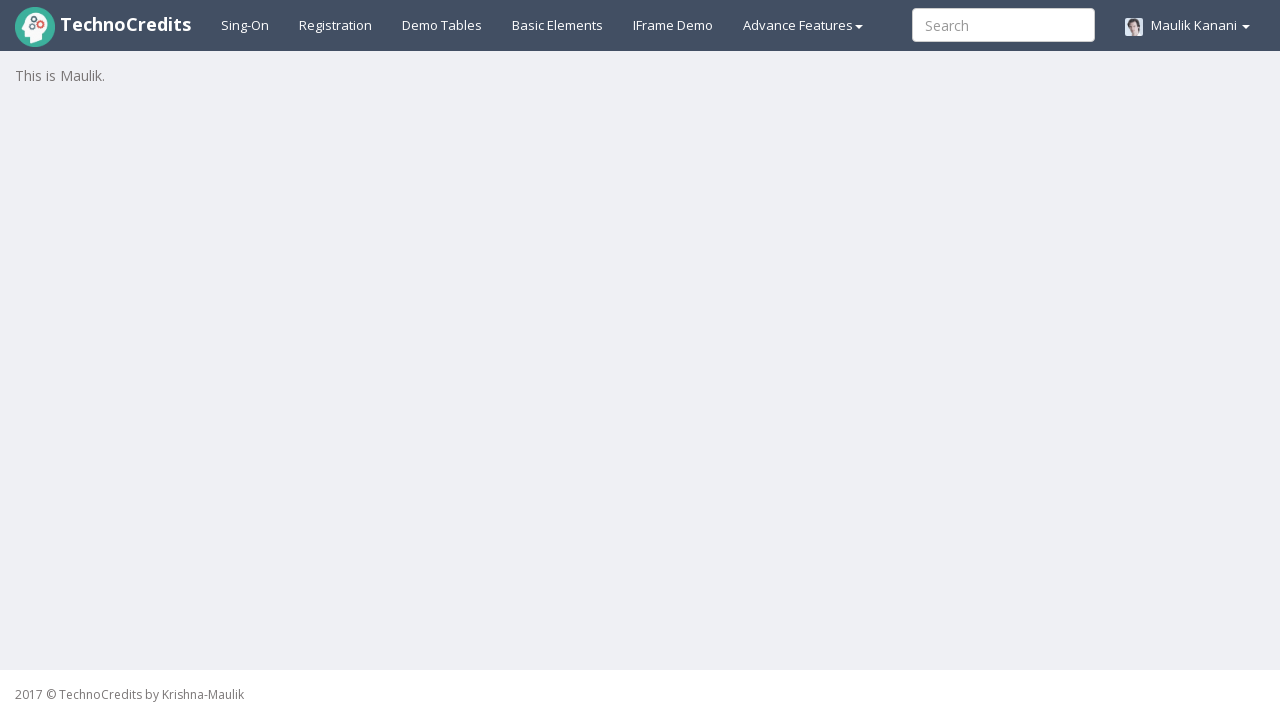

Clicked the Demo link at (442, 25) on a#demotable
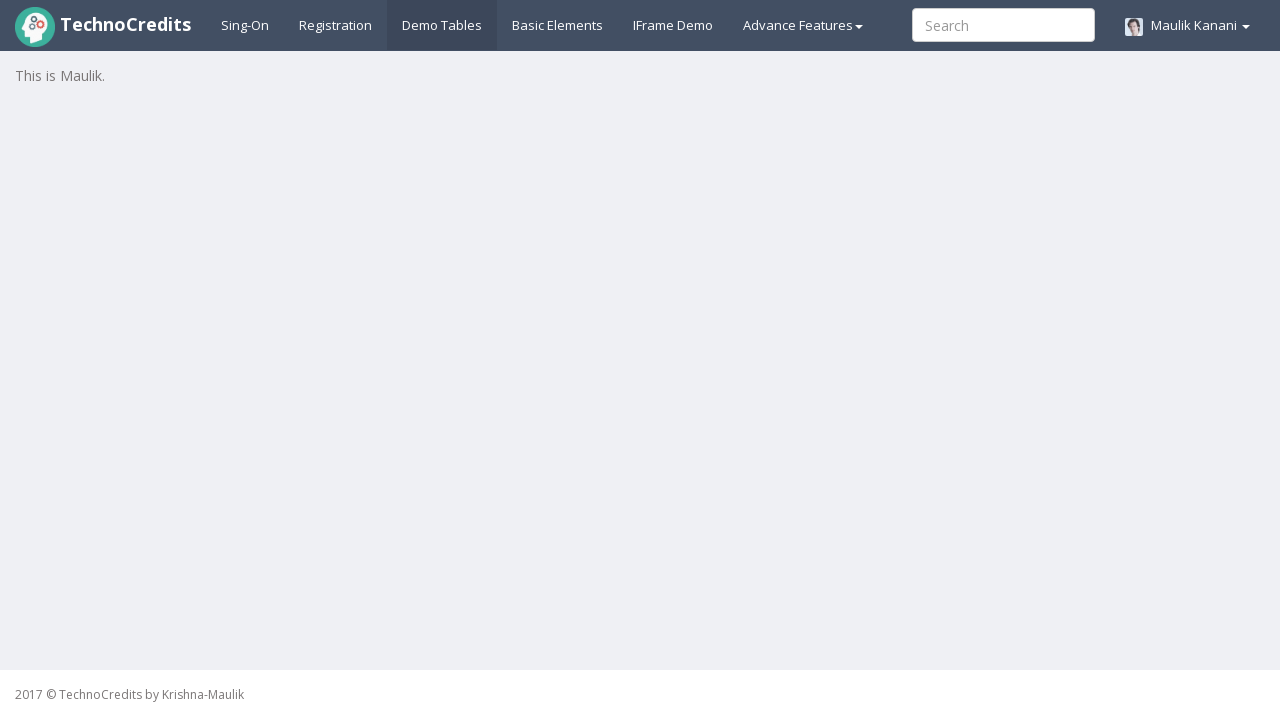

Table with employee data loaded on the page
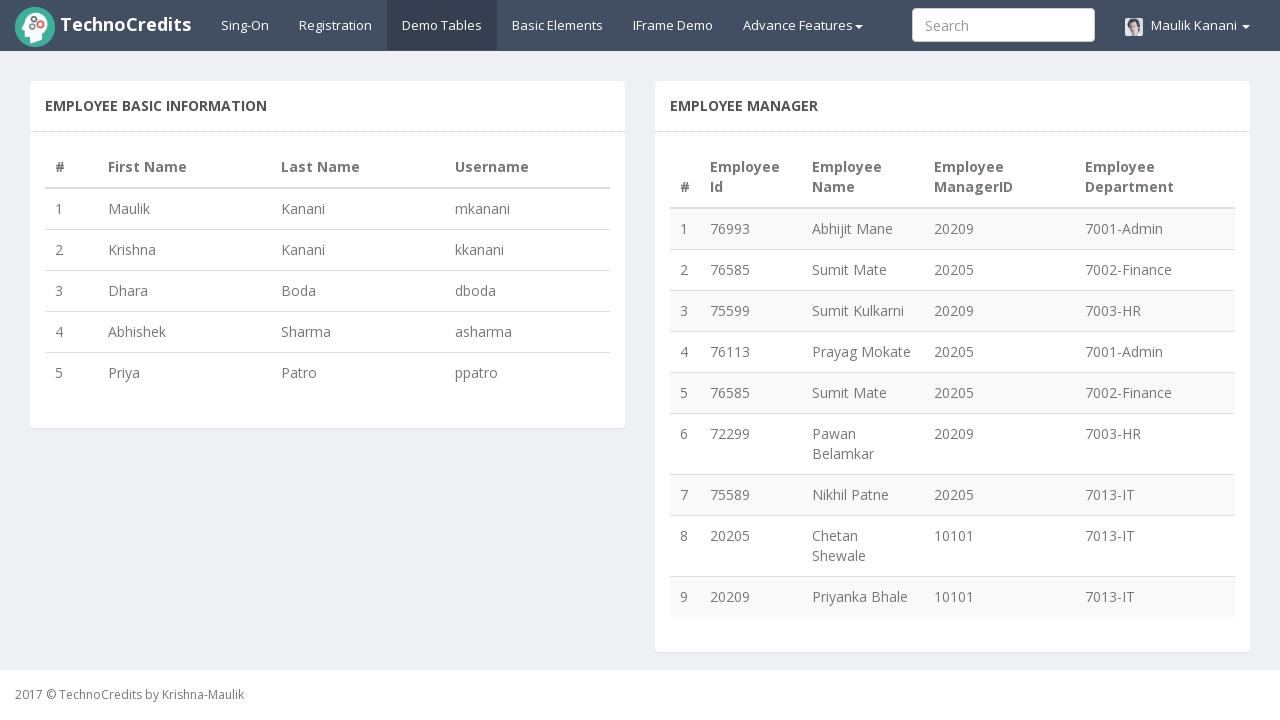

Verified that table rows contain department data
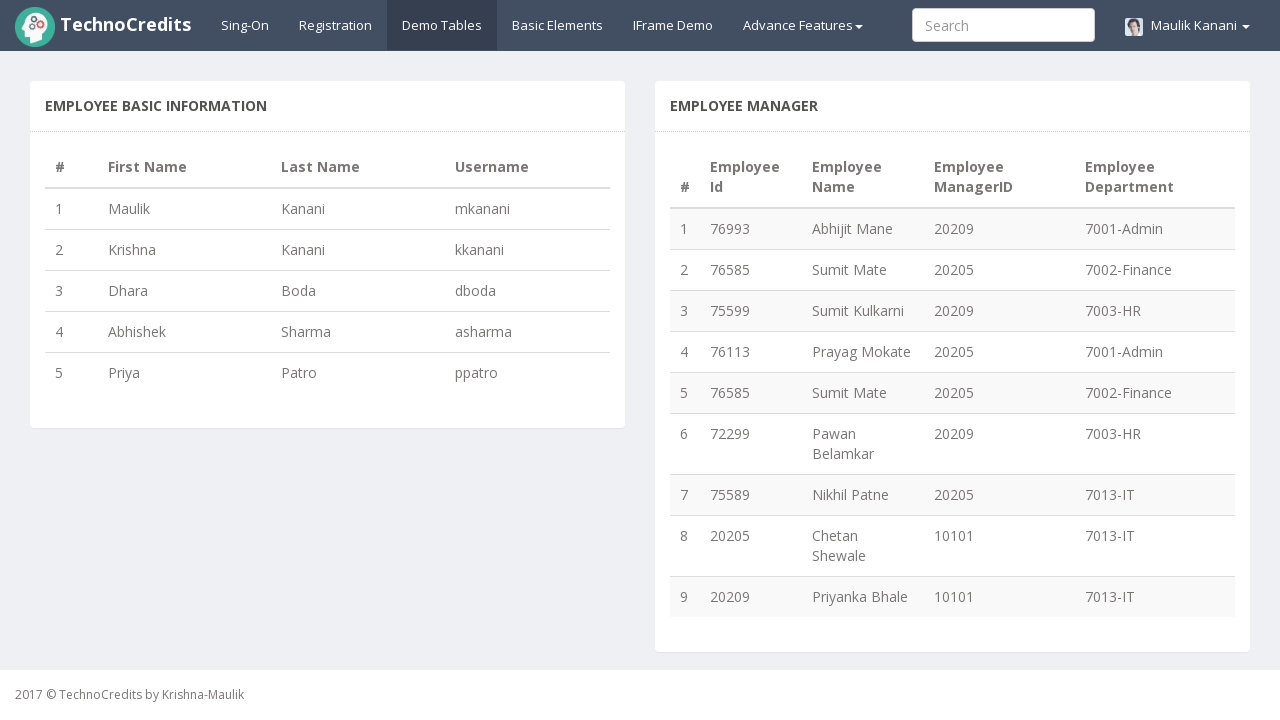

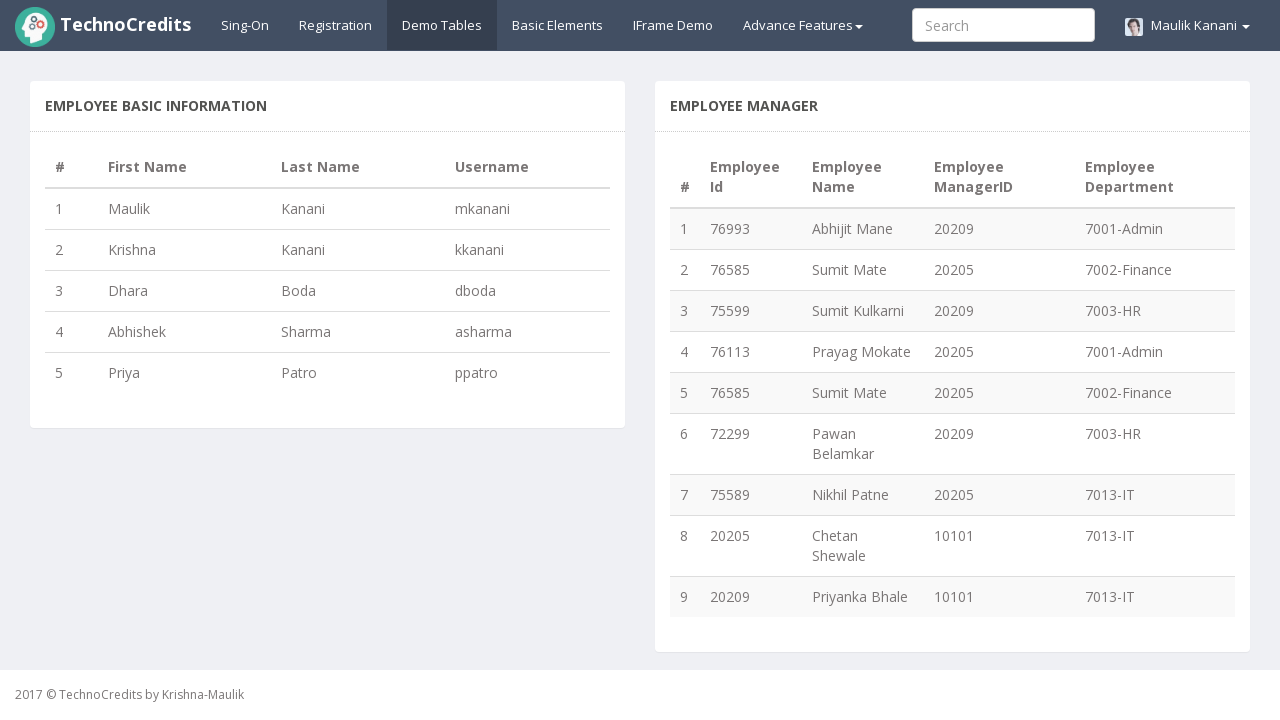